Tests dropdown selection by selecting an option using its index (position 3) from a cars dropdown menu.

Starting URL: https://automationtesting.co.uk/dropdown.html

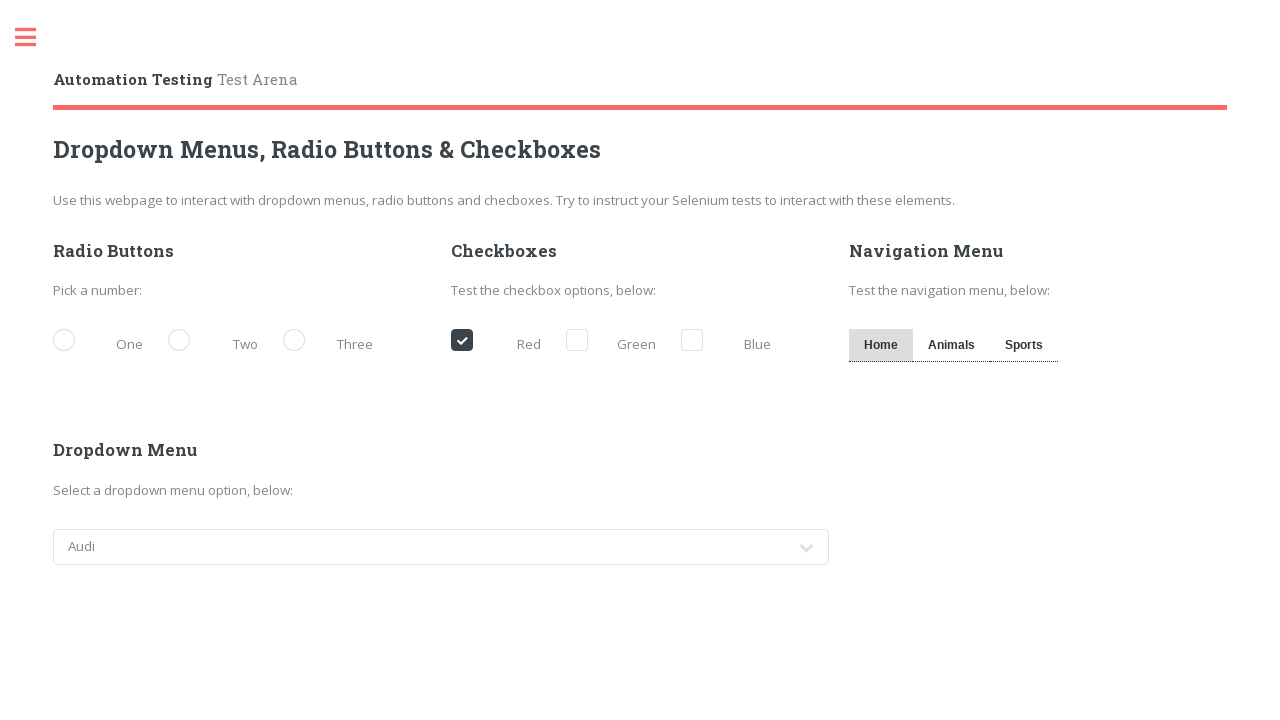

Navigated to dropdown test page
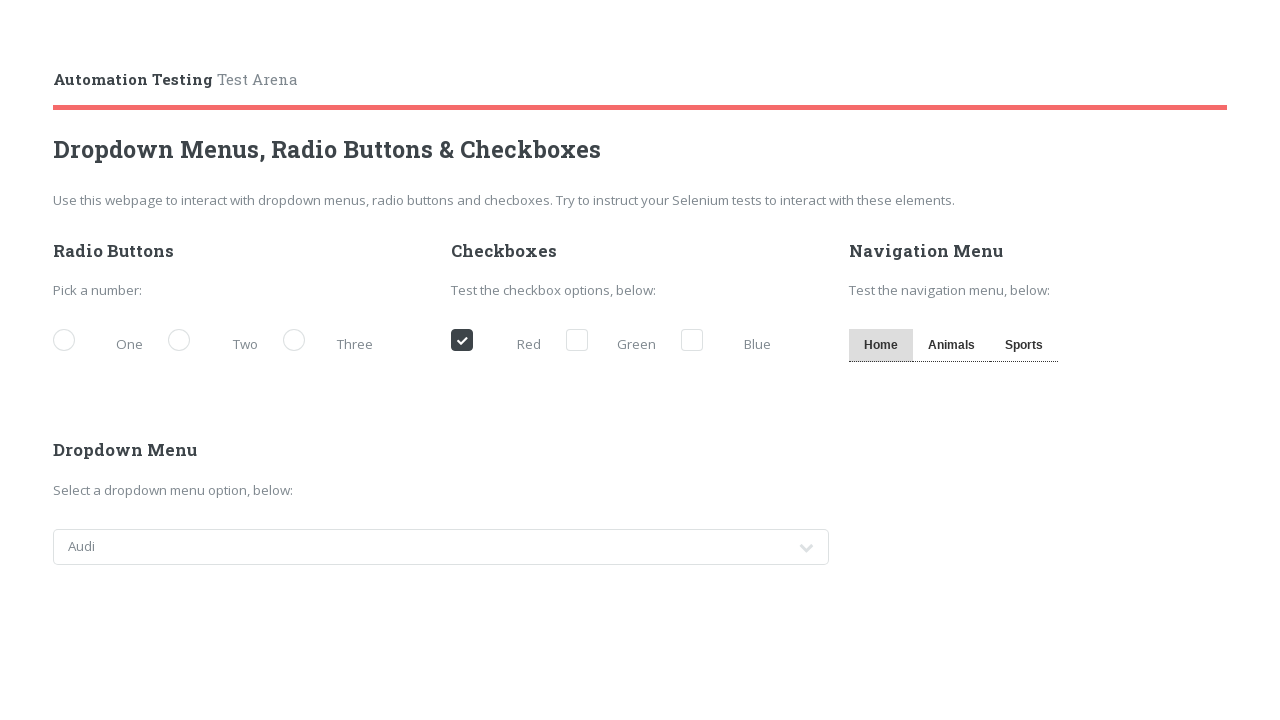

Selected option at index 3 (4th option) from cars dropdown menu on #cars
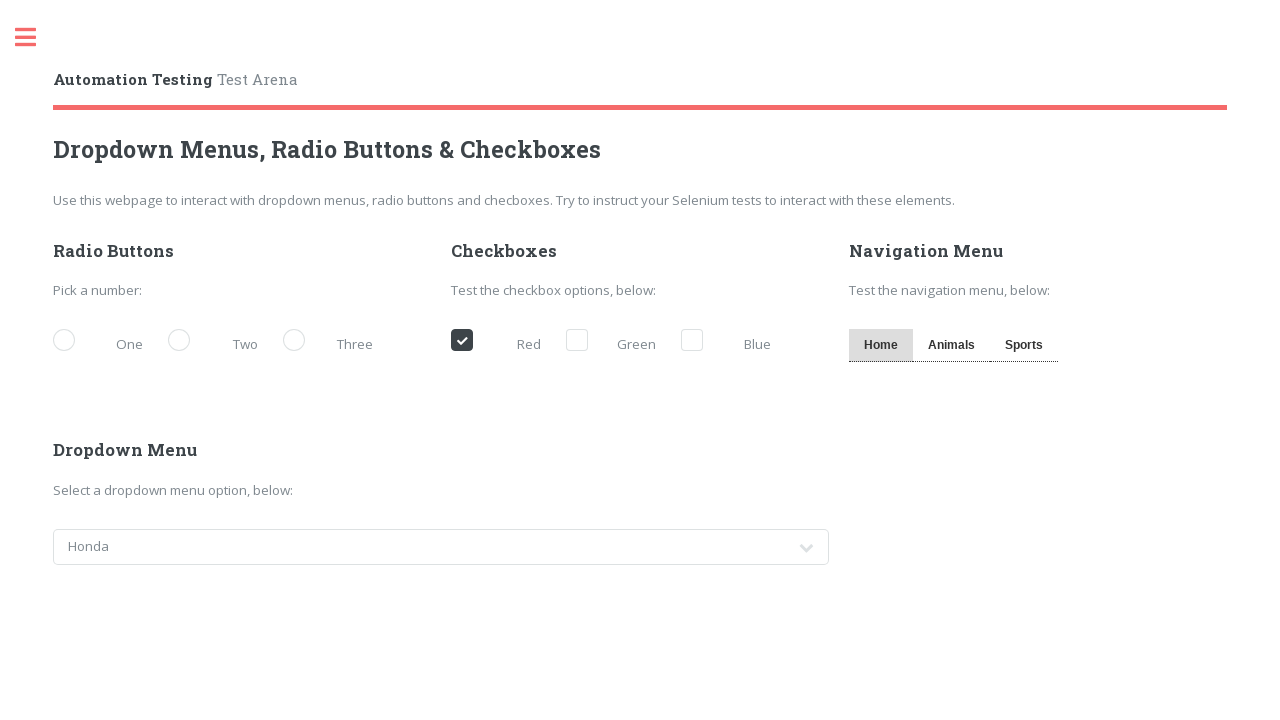

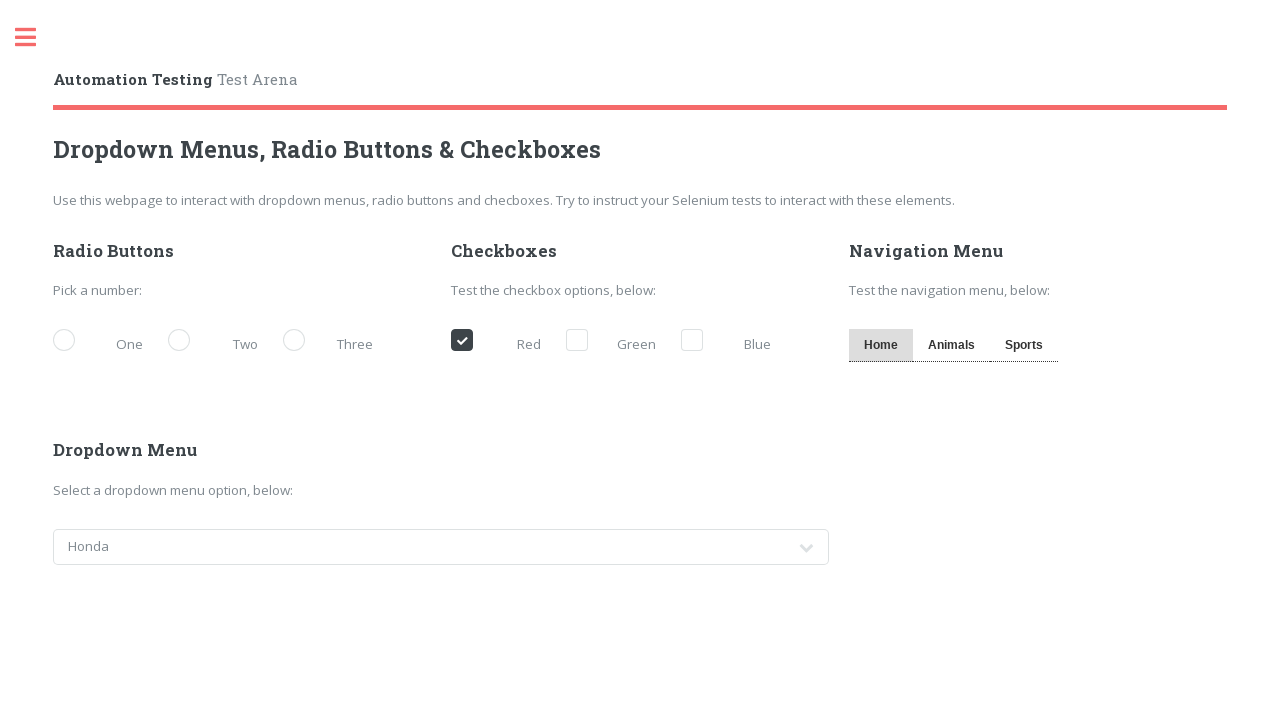